Tests navigation through the main menu to the A1 Program page and verifies the page title

Starting URL: https://www.srpski-strani.com/index_eng.php

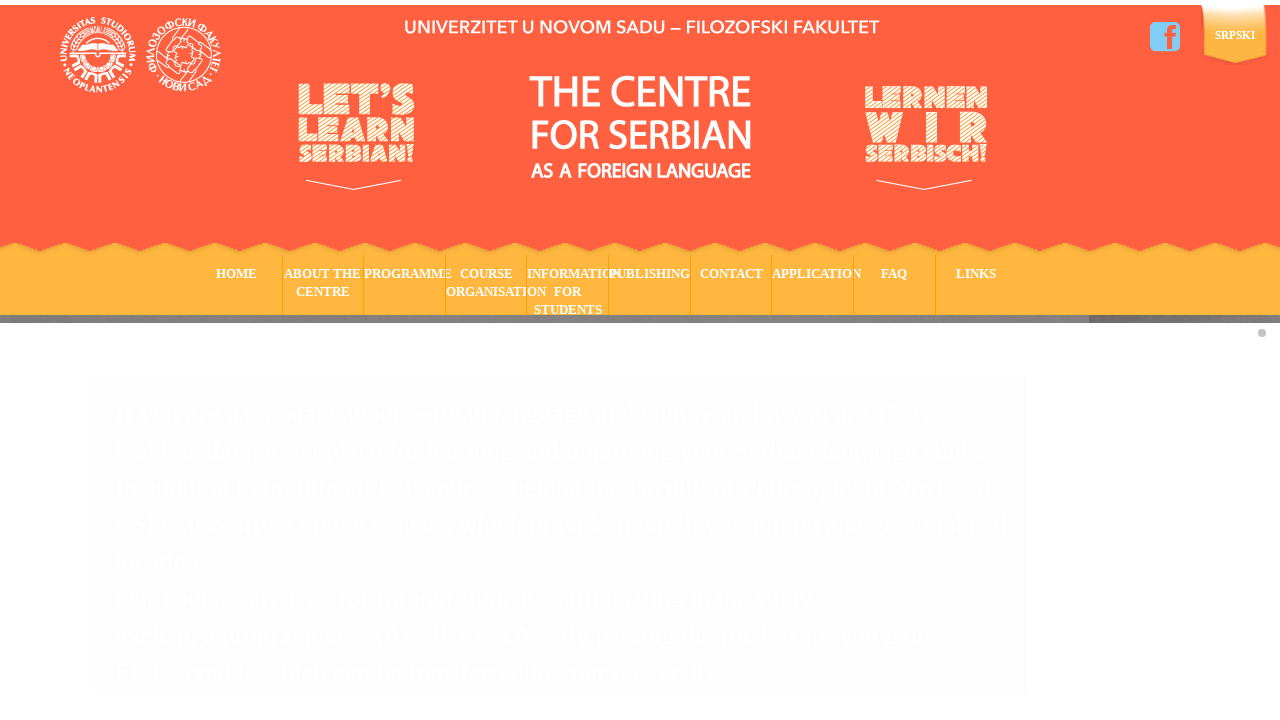

Hovered over the Programme menu item at (405, 285) on xpath=/html/body/div/div[1]/div[2]/div/div/ul/li[3]/a
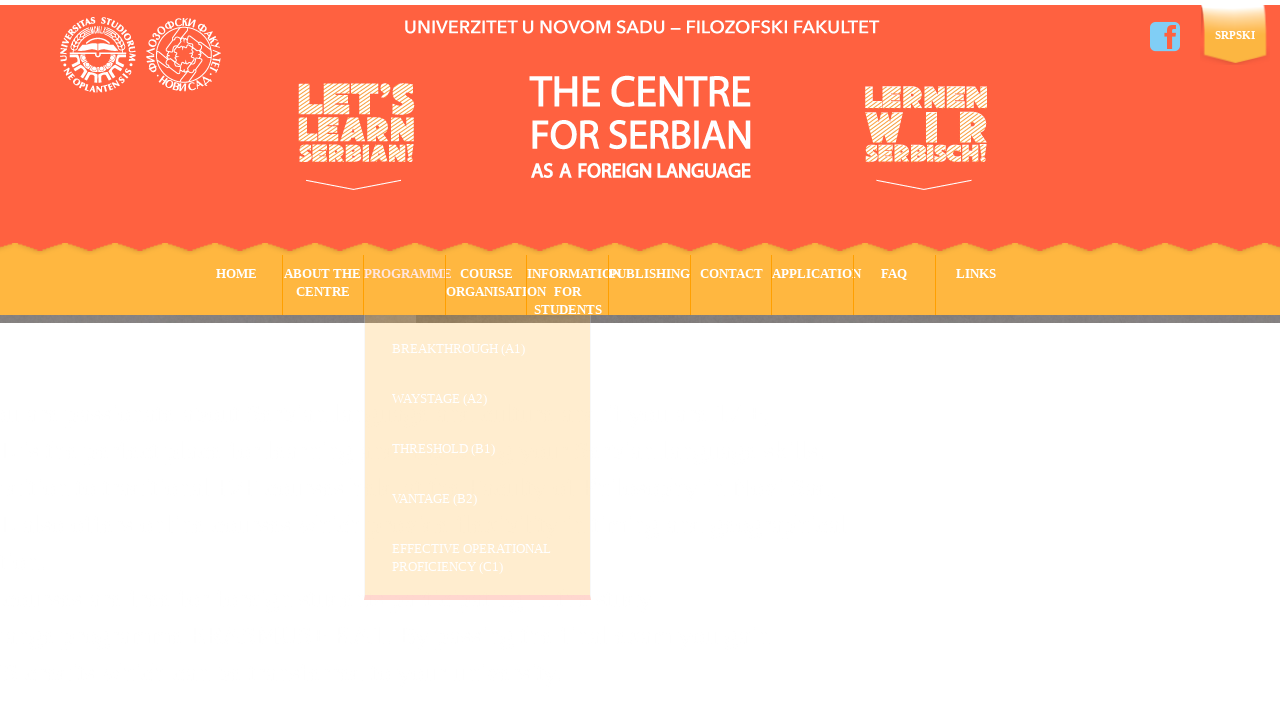

Clicked on A1 Program submenu item at (492, 355) on xpath=/html/body/div/div[1]/div[2]/div/div/ul/li[3]/ul/li[1]/a
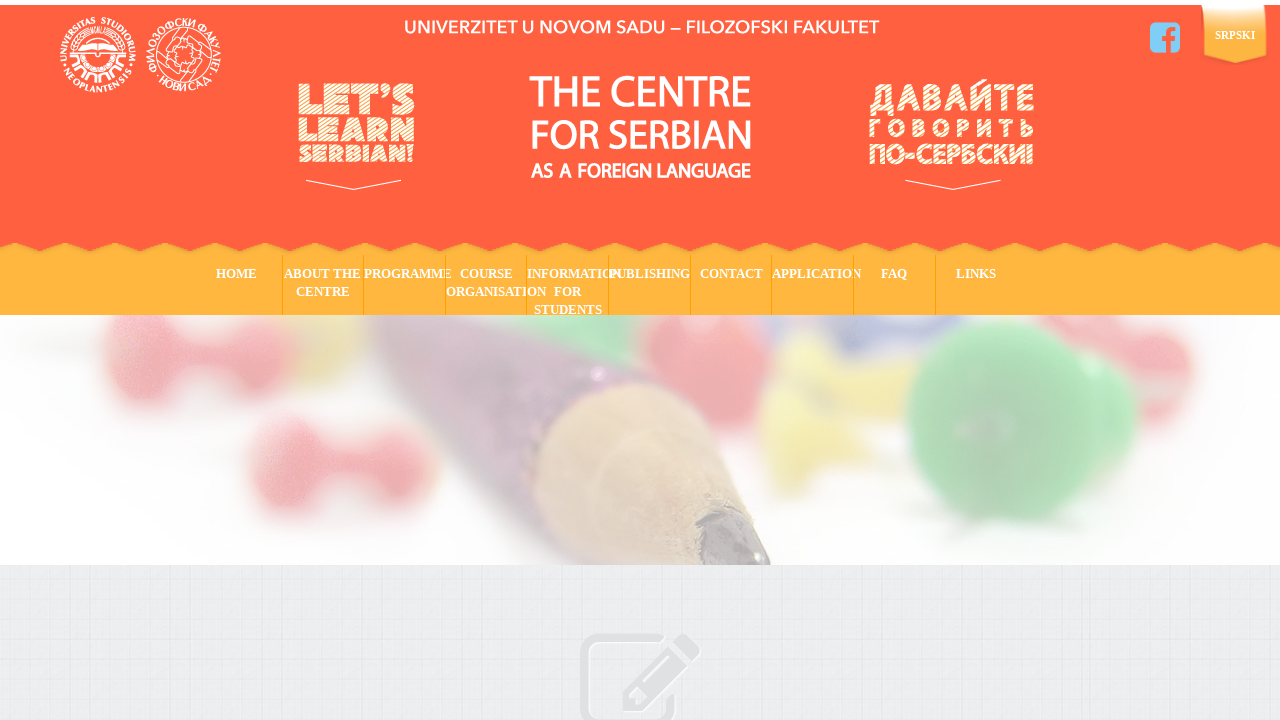

Waited for A1 Program page title element to load
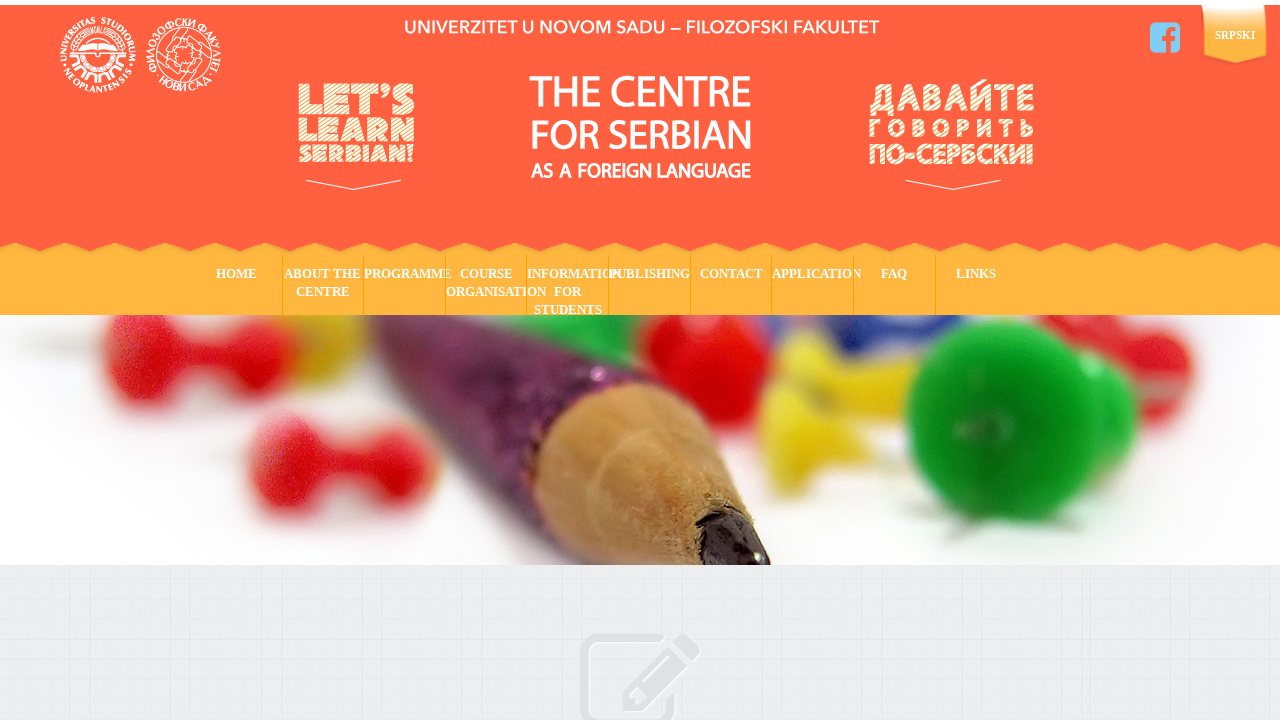

Verified page title is 'AIM AND SYLLABUS'
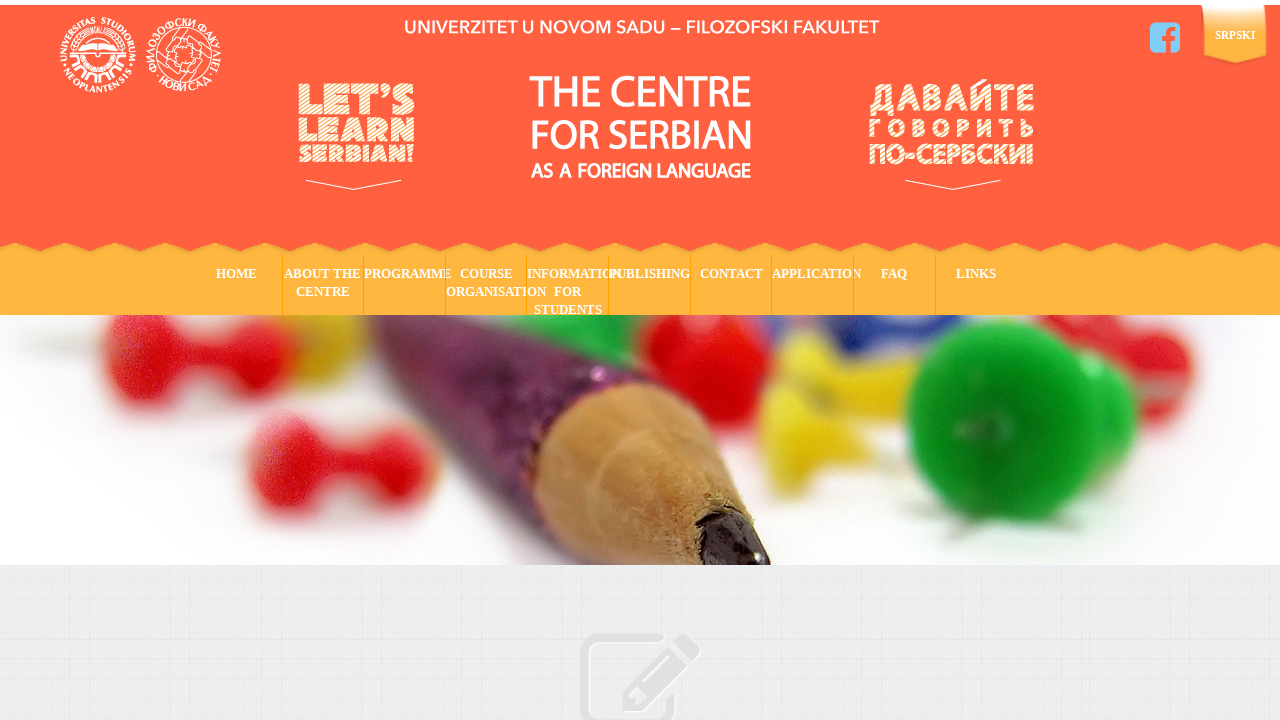

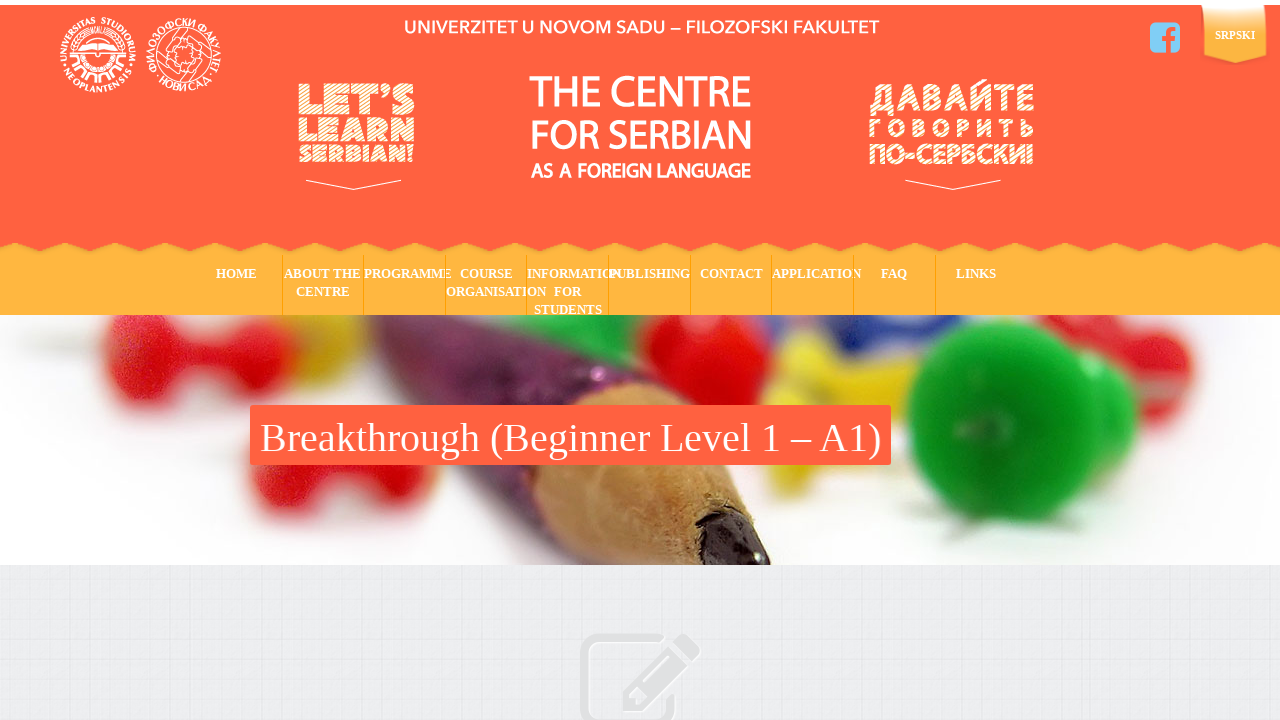